Tests Salesforce login error message with invalid credentials

Starting URL: https://login.salesforce.com/

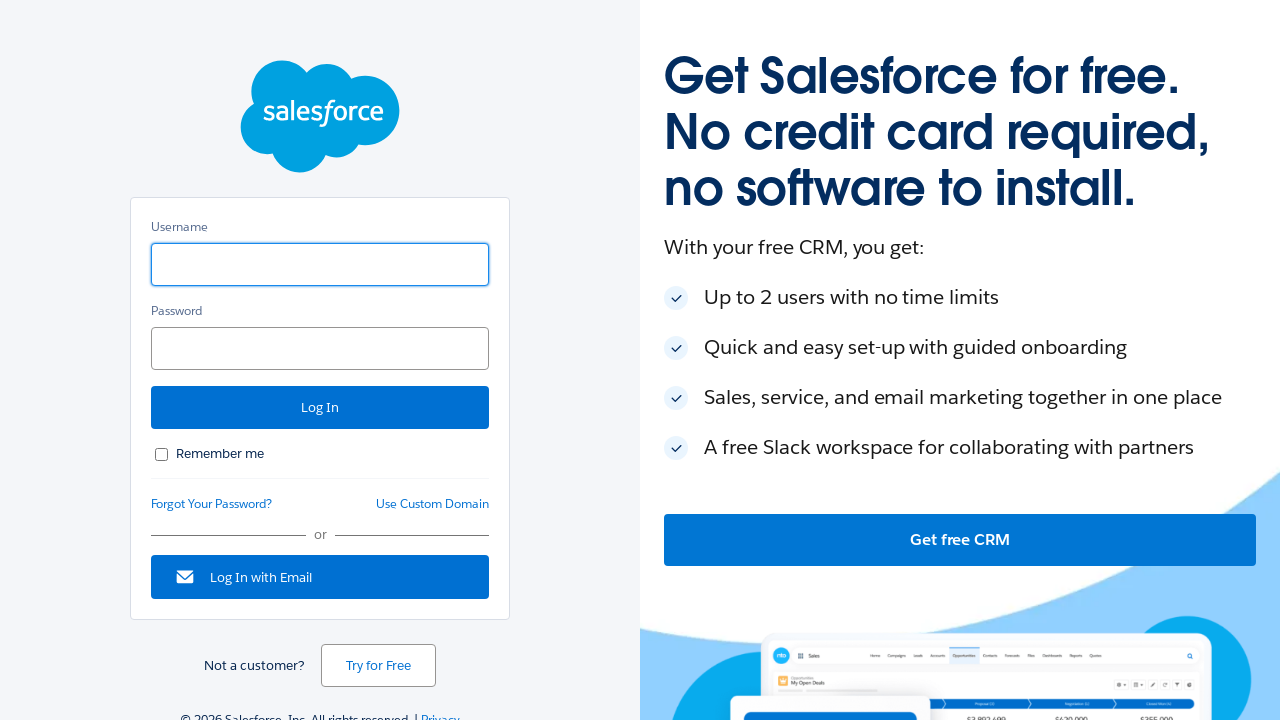

Filled username field with invalid email 'invaliduser@gmail.com' on //input[@id='username']
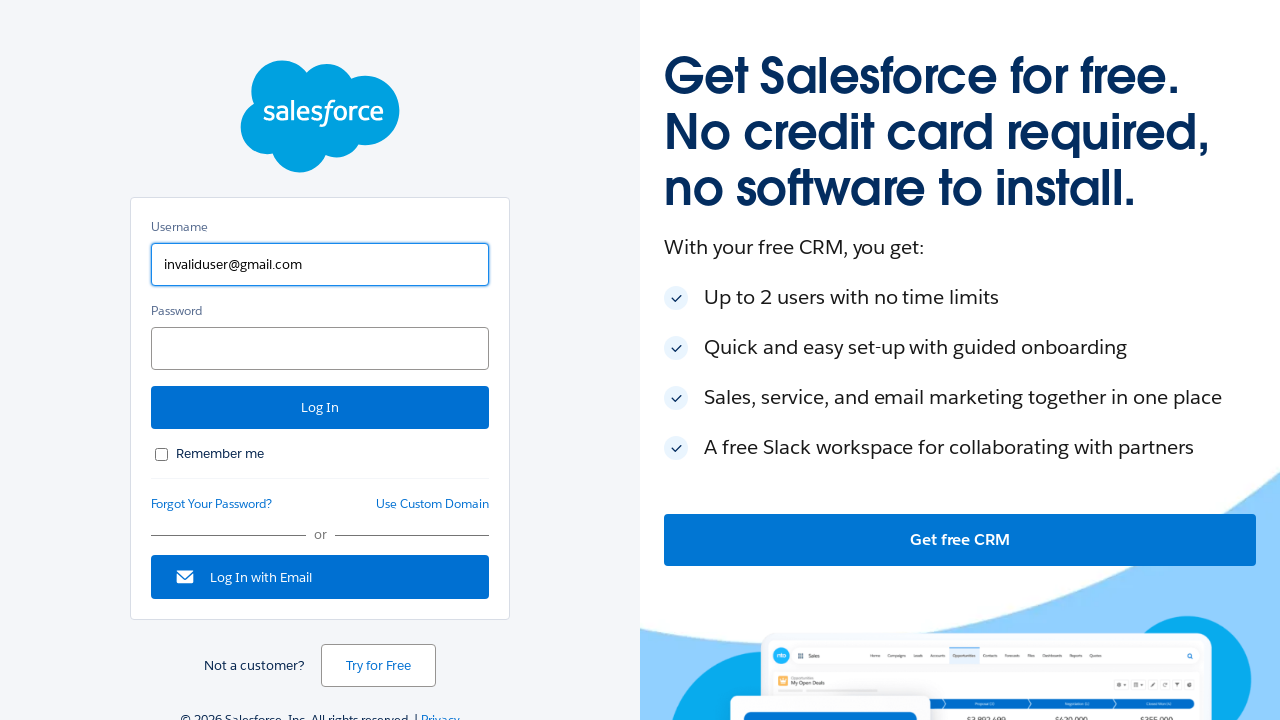

Filled password field with invalid password 'WrongPassword123' on //input[@id='password']
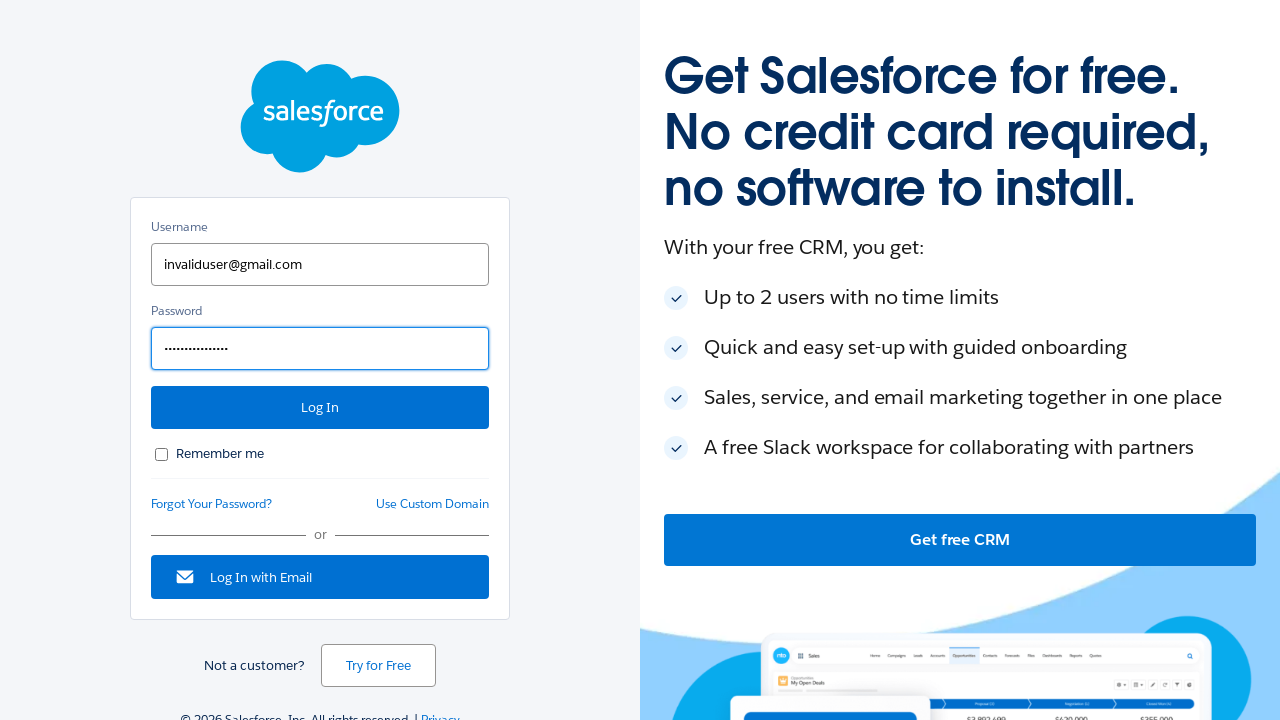

Clicked login button to submit credentials at (320, 408) on xpath=//input[@id='Login']
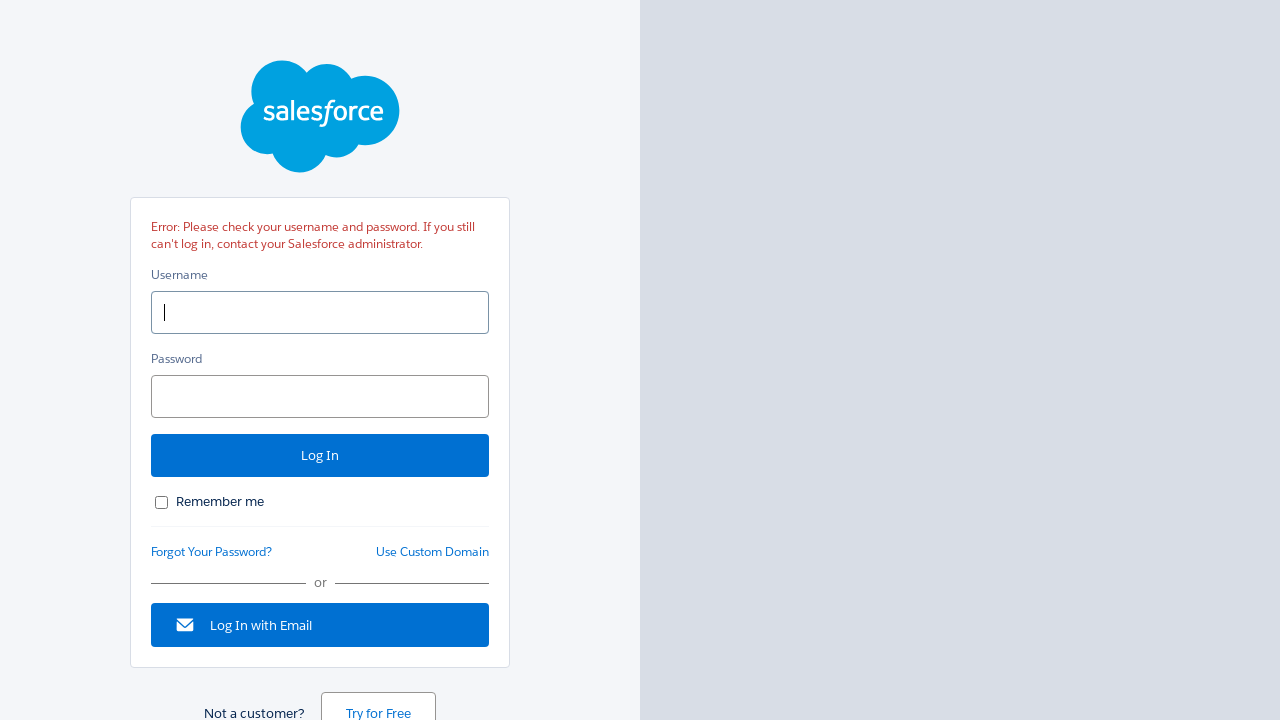

Error message appeared on login page
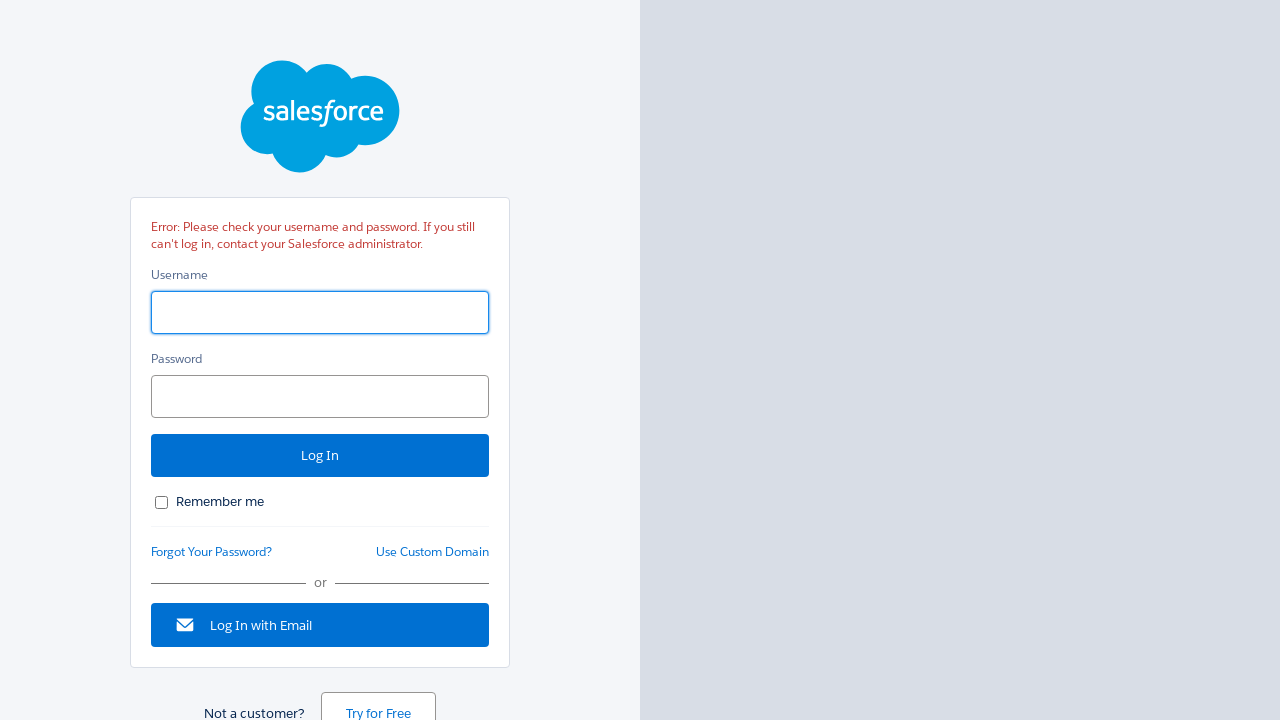

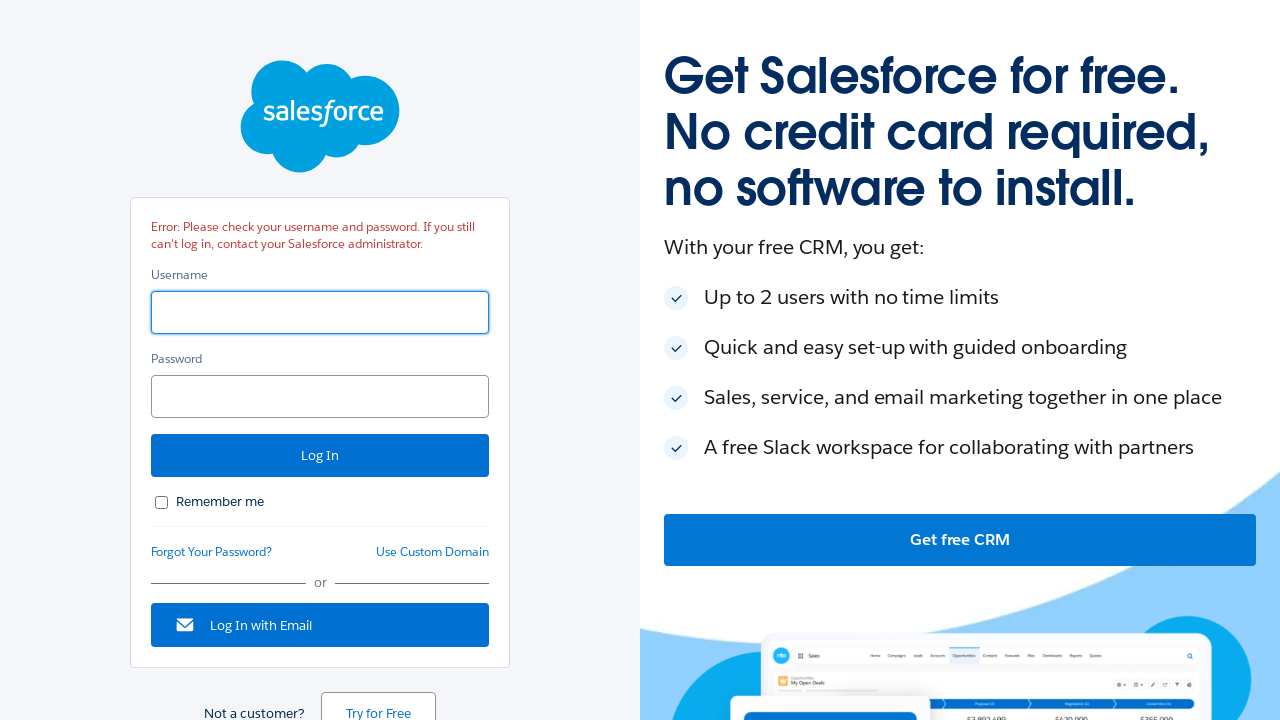